Tests that Clear completed button is hidden when no items are completed

Starting URL: https://demo.playwright.dev/todomvc

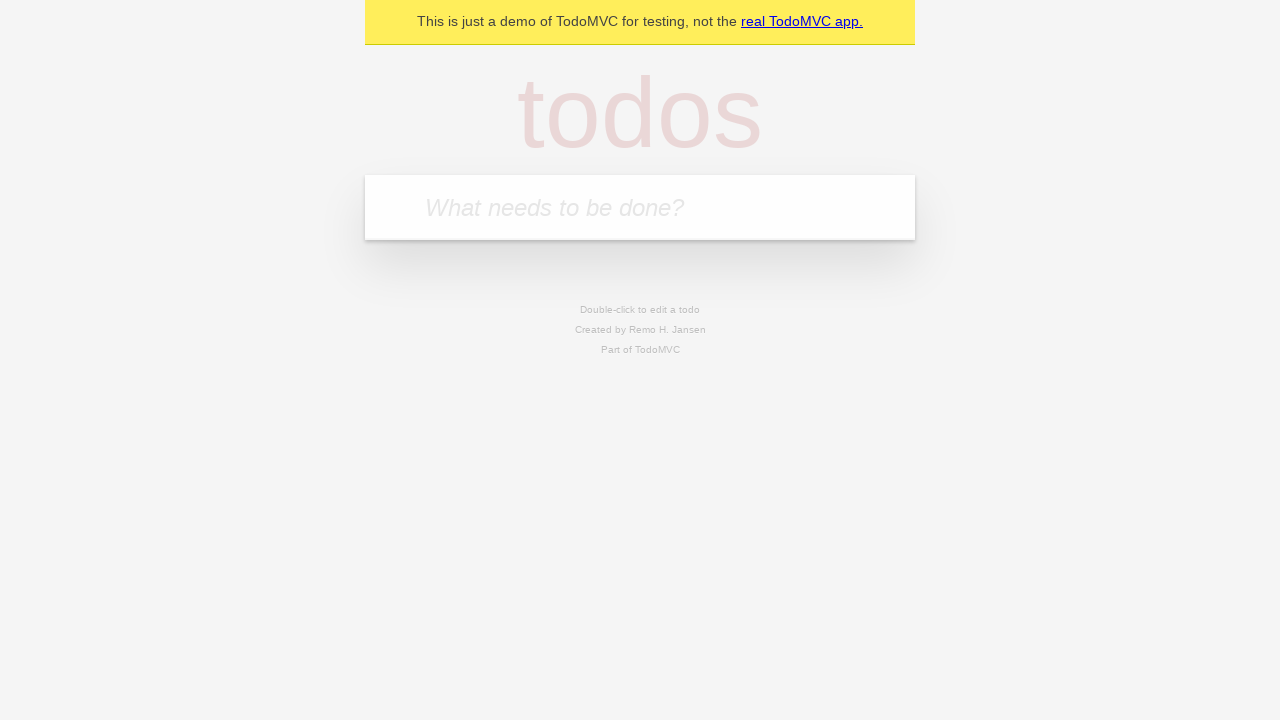

Filled todo input with 'buy some cheese' on internal:attr=[placeholder="What needs to be done?"i]
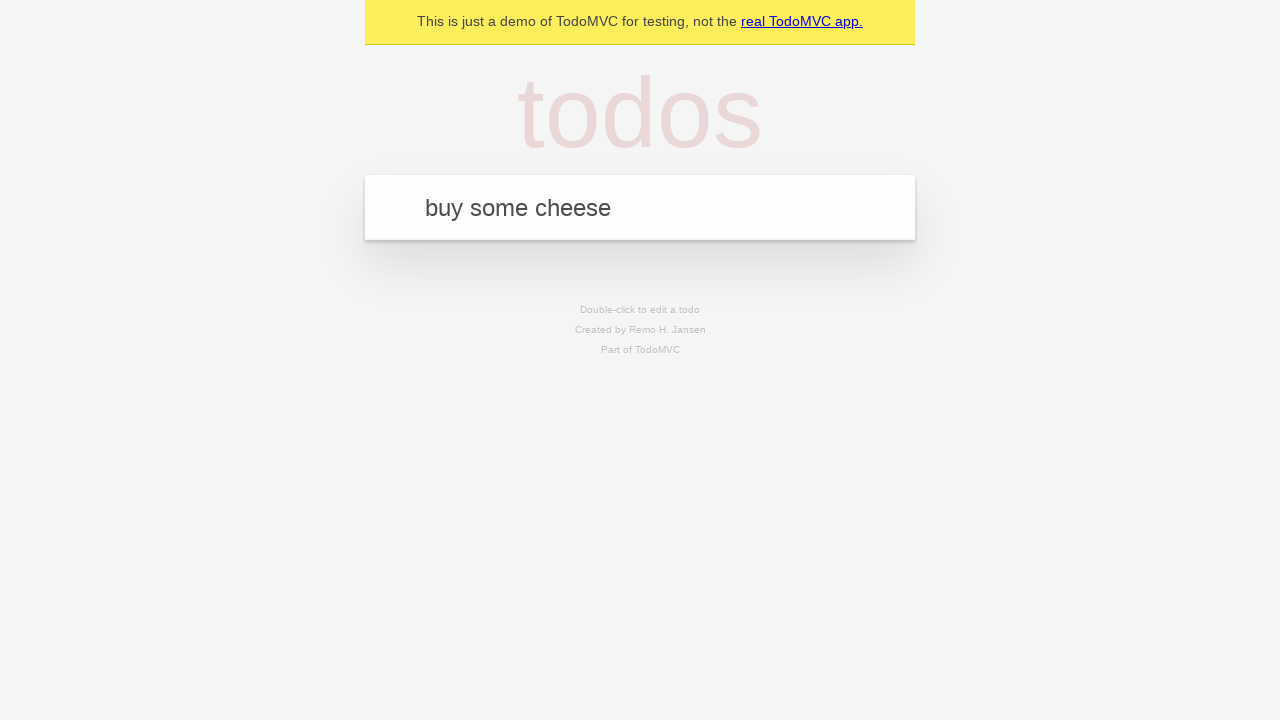

Pressed Enter to create first todo on internal:attr=[placeholder="What needs to be done?"i]
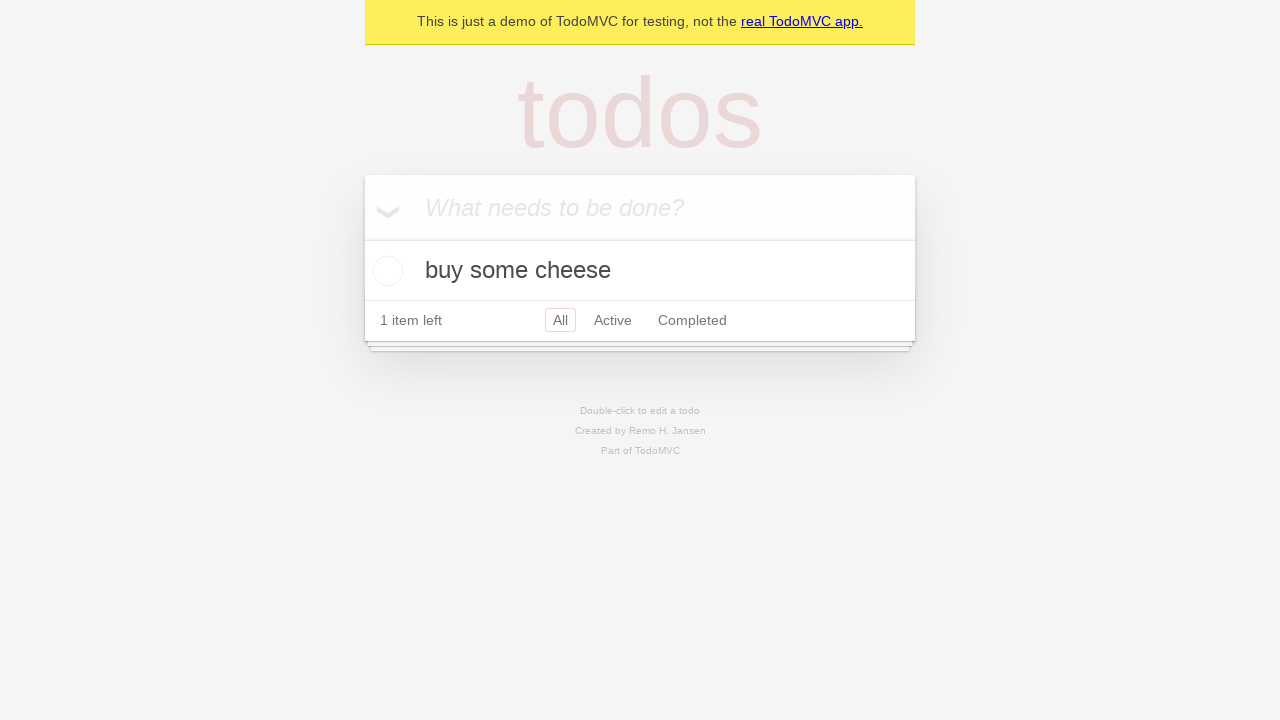

Filled todo input with 'feed the cat' on internal:attr=[placeholder="What needs to be done?"i]
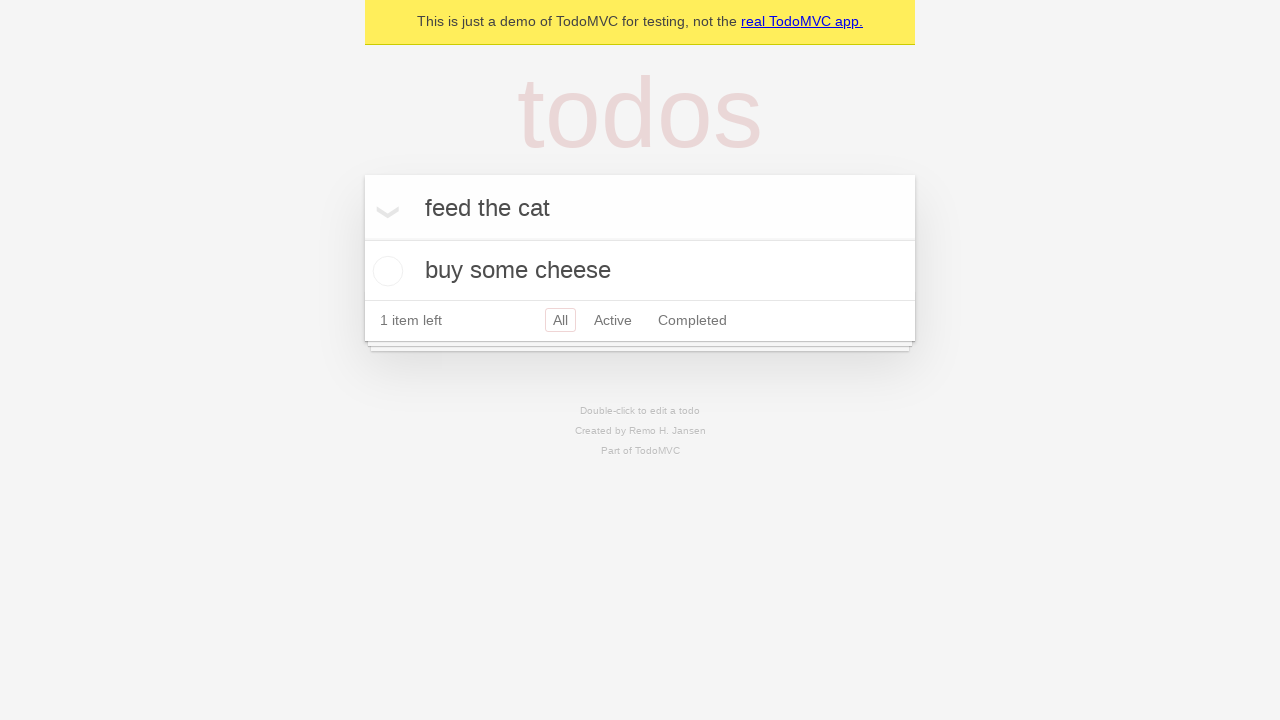

Pressed Enter to create second todo on internal:attr=[placeholder="What needs to be done?"i]
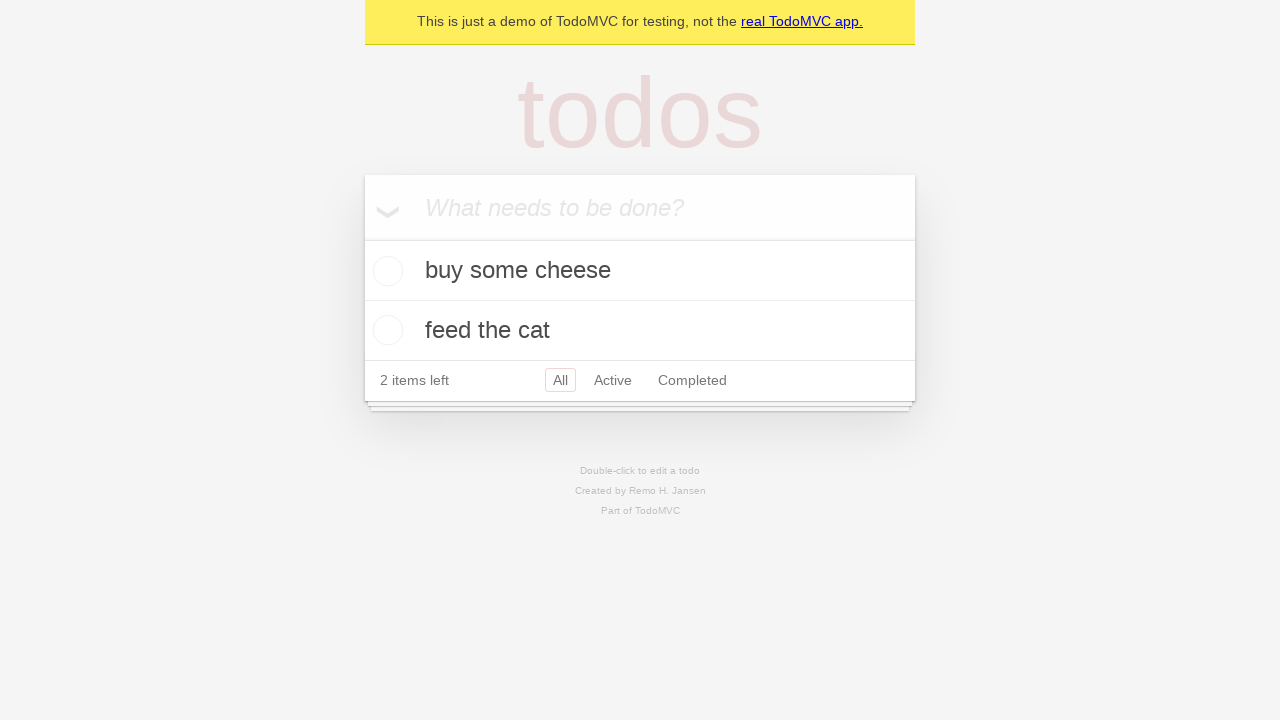

Filled todo input with 'book a doctors appointment' on internal:attr=[placeholder="What needs to be done?"i]
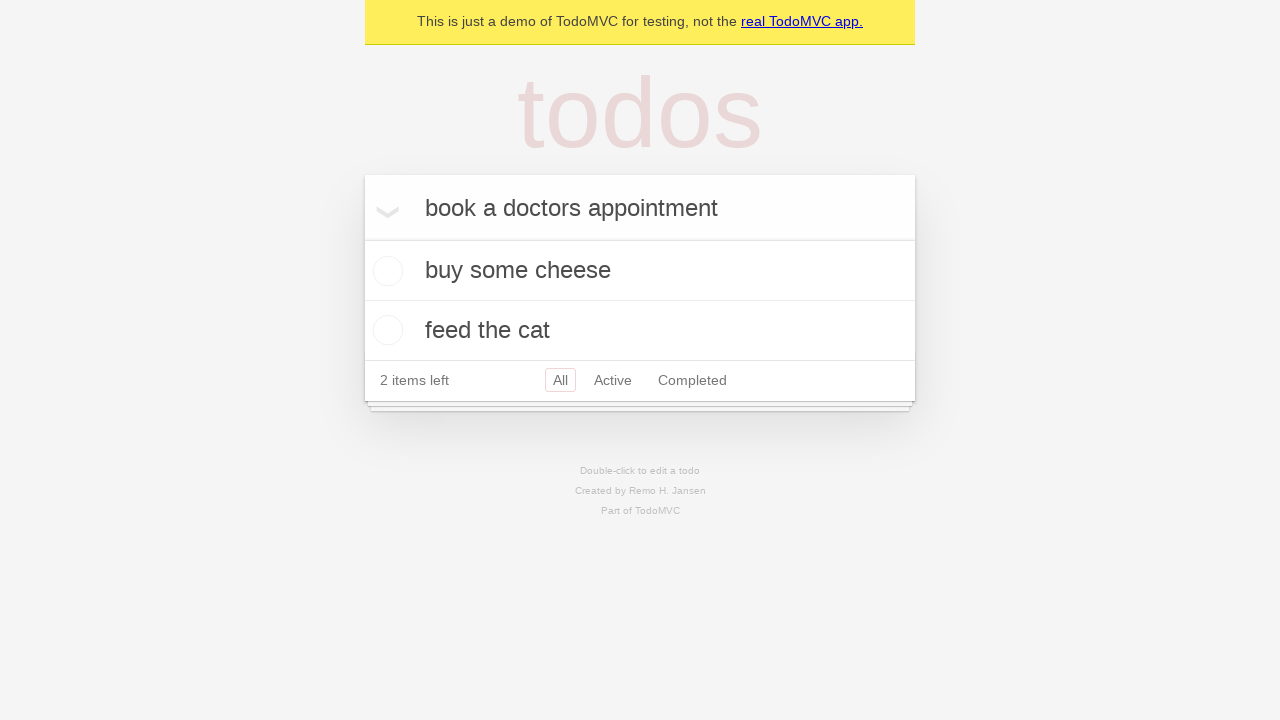

Pressed Enter to create third todo on internal:attr=[placeholder="What needs to be done?"i]
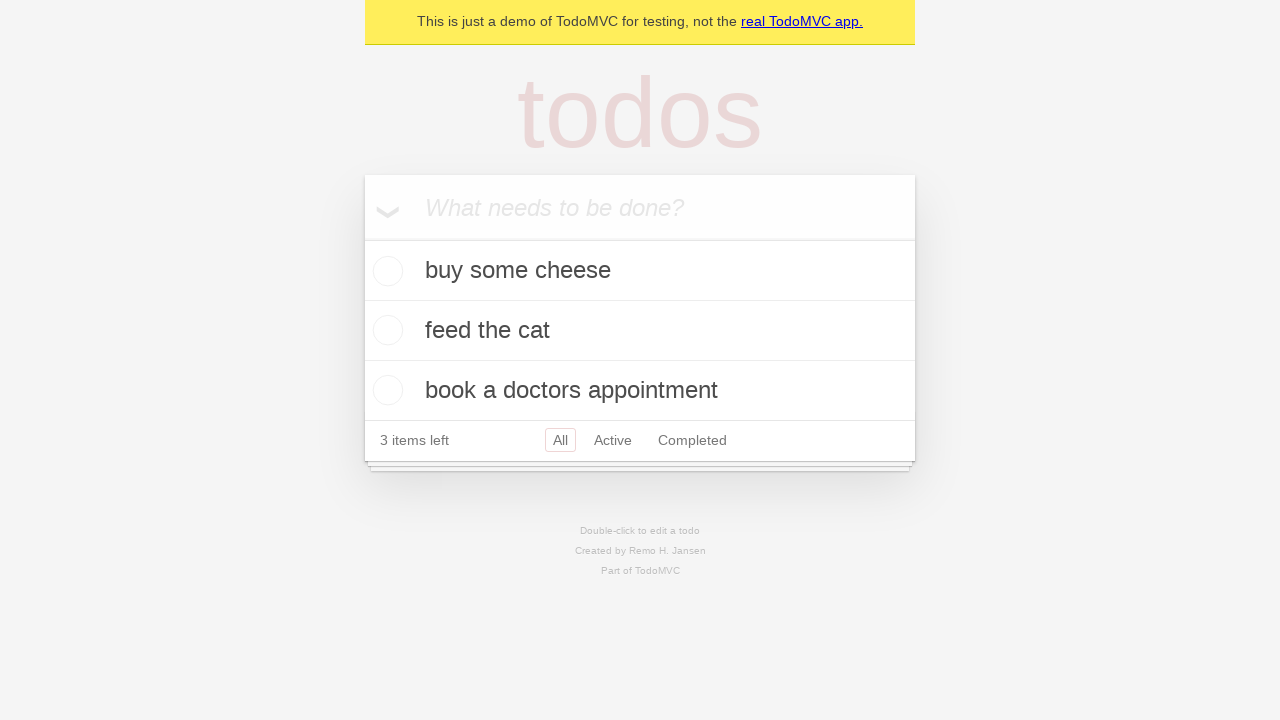

Waited for all three todos to be visible
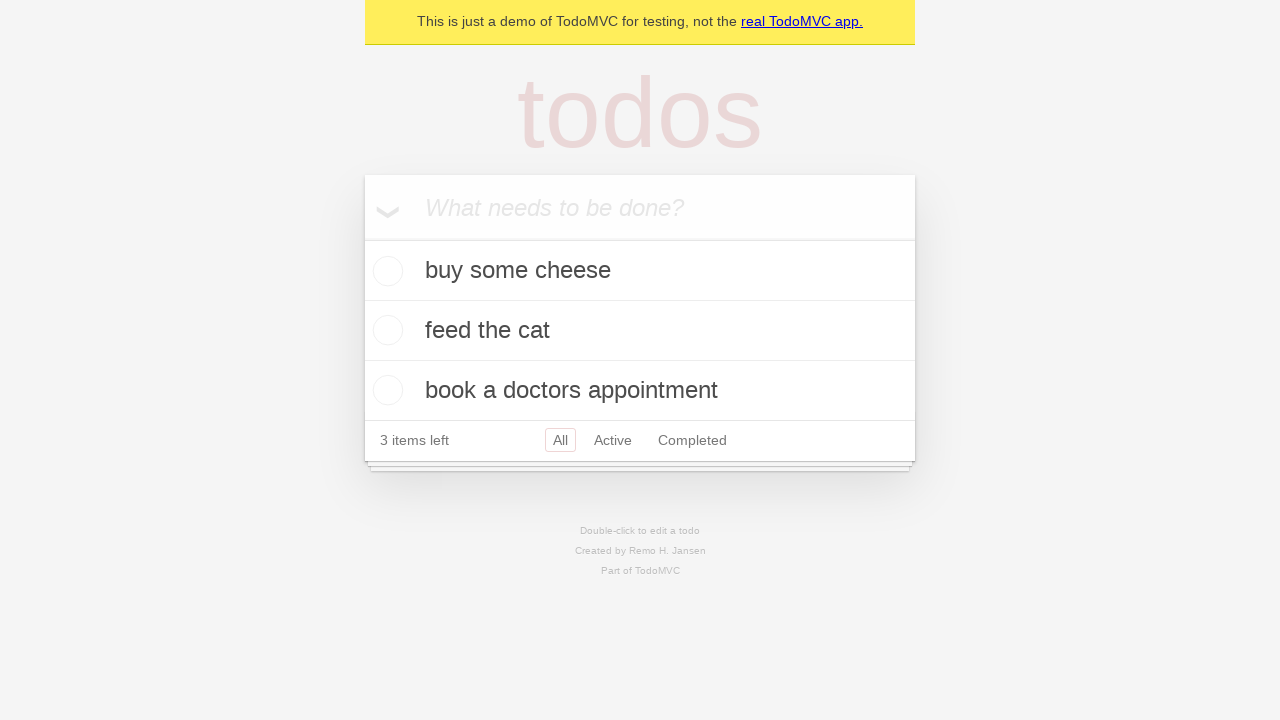

Checked the first todo item as completed at (385, 271) on .todo-list li .toggle >> nth=0
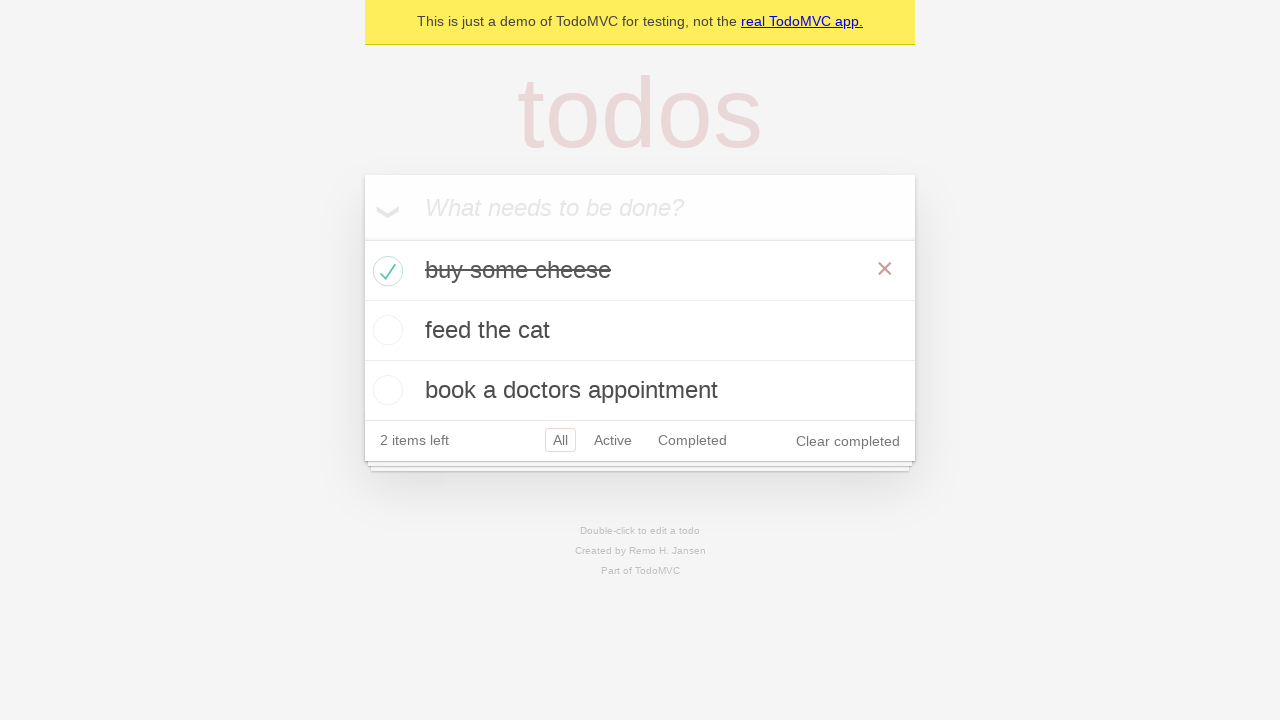

Clicked 'Clear completed' button to remove completed todo at (848, 441) on internal:role=button[name="Clear completed"i]
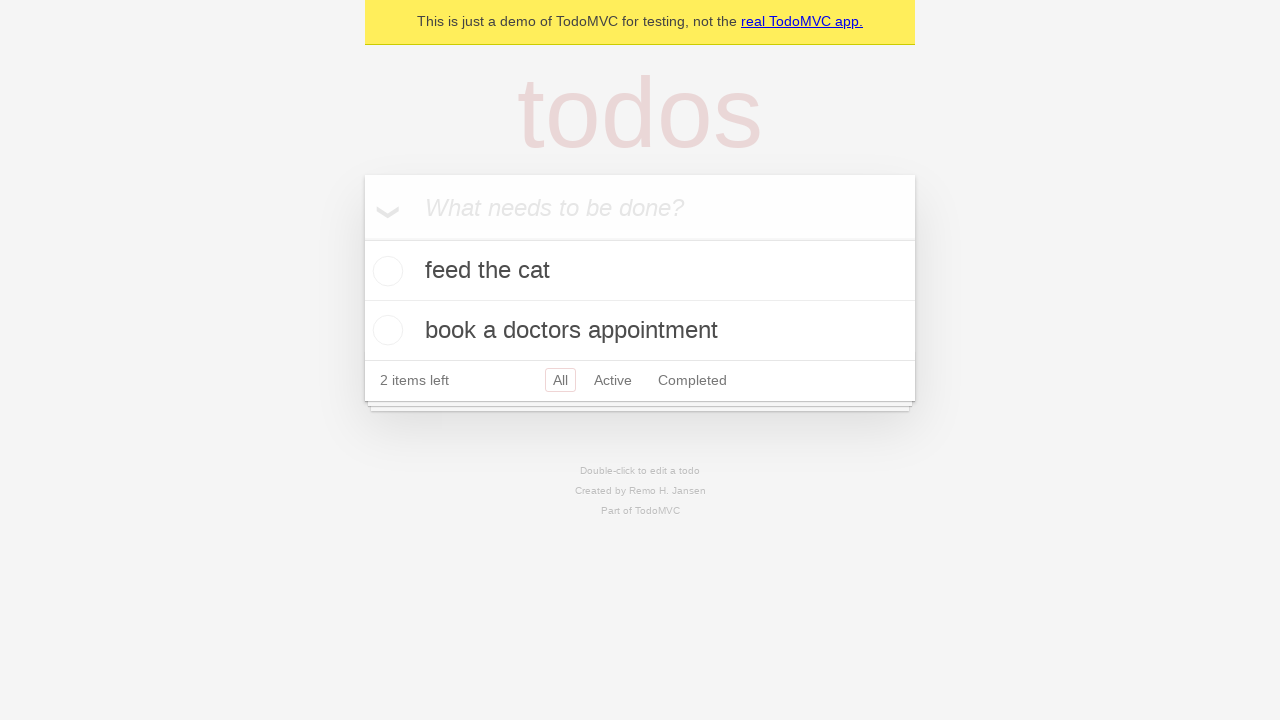

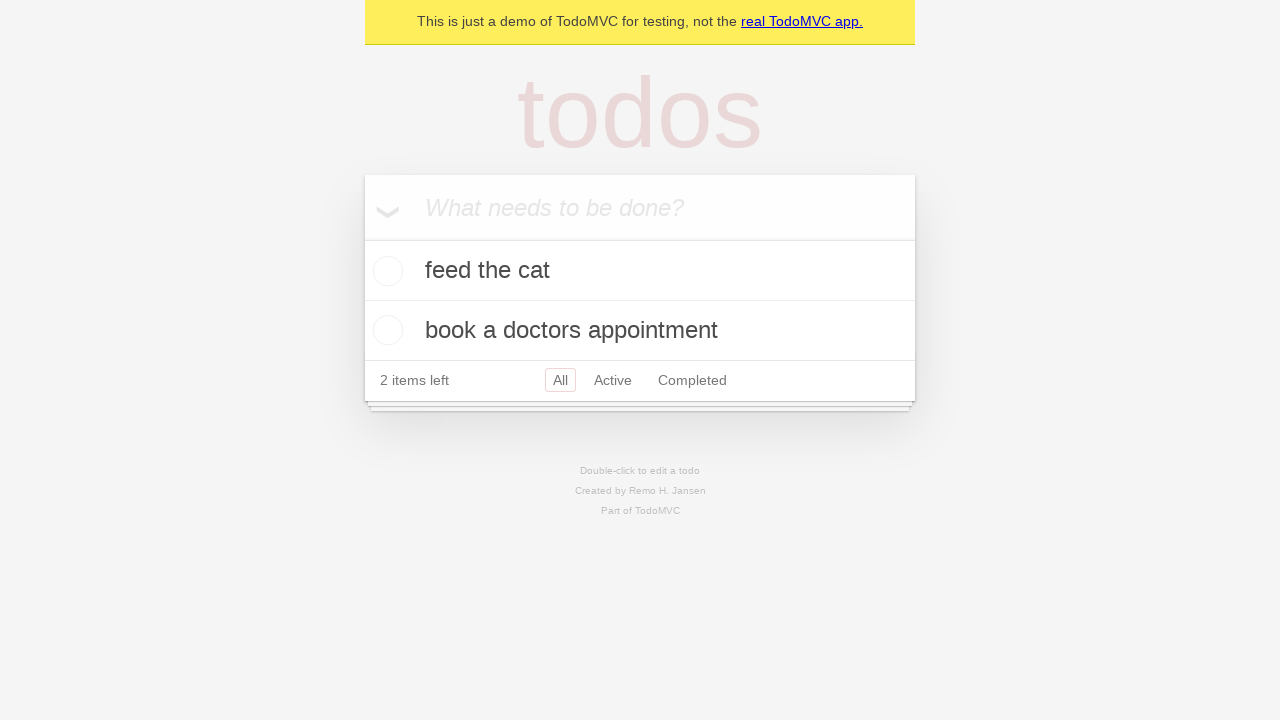